Tests navigation to home page from the navigation example page

Starting URL: https://bonigarcia.dev/selenium-webdriver-java/navigation1.html

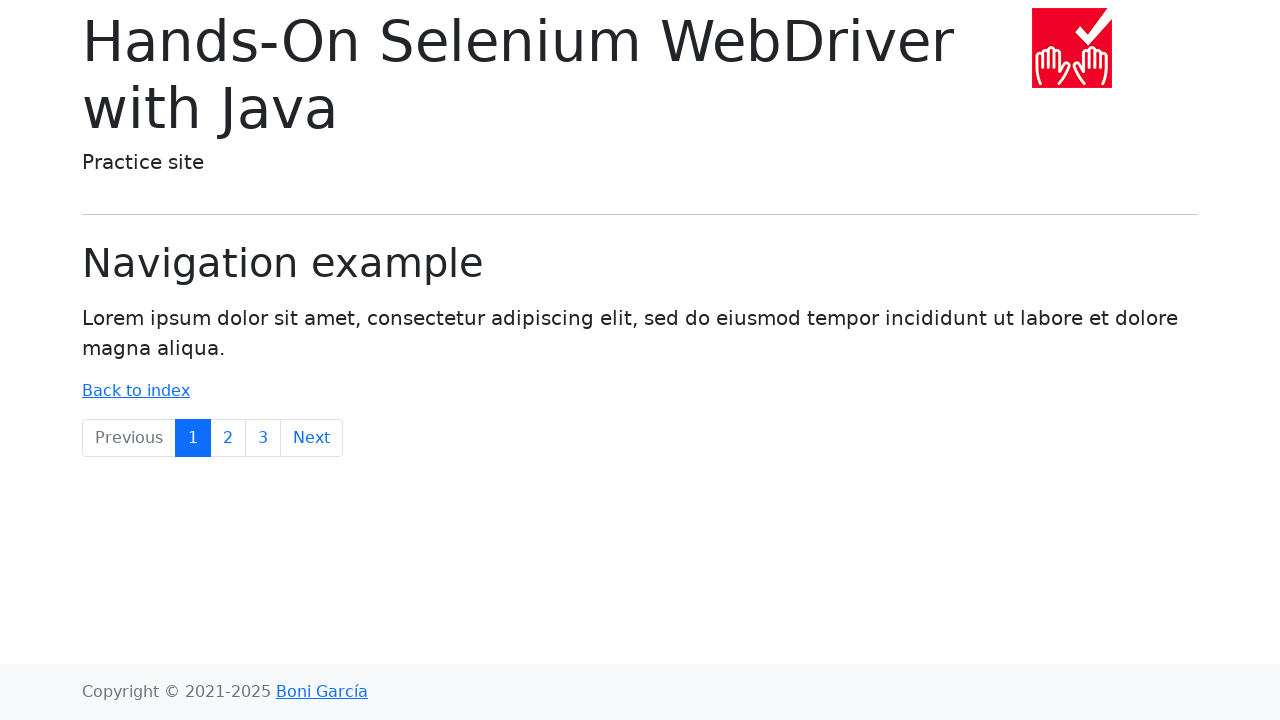

Clicked the back to index link at (136, 391) on a[href='index.html']
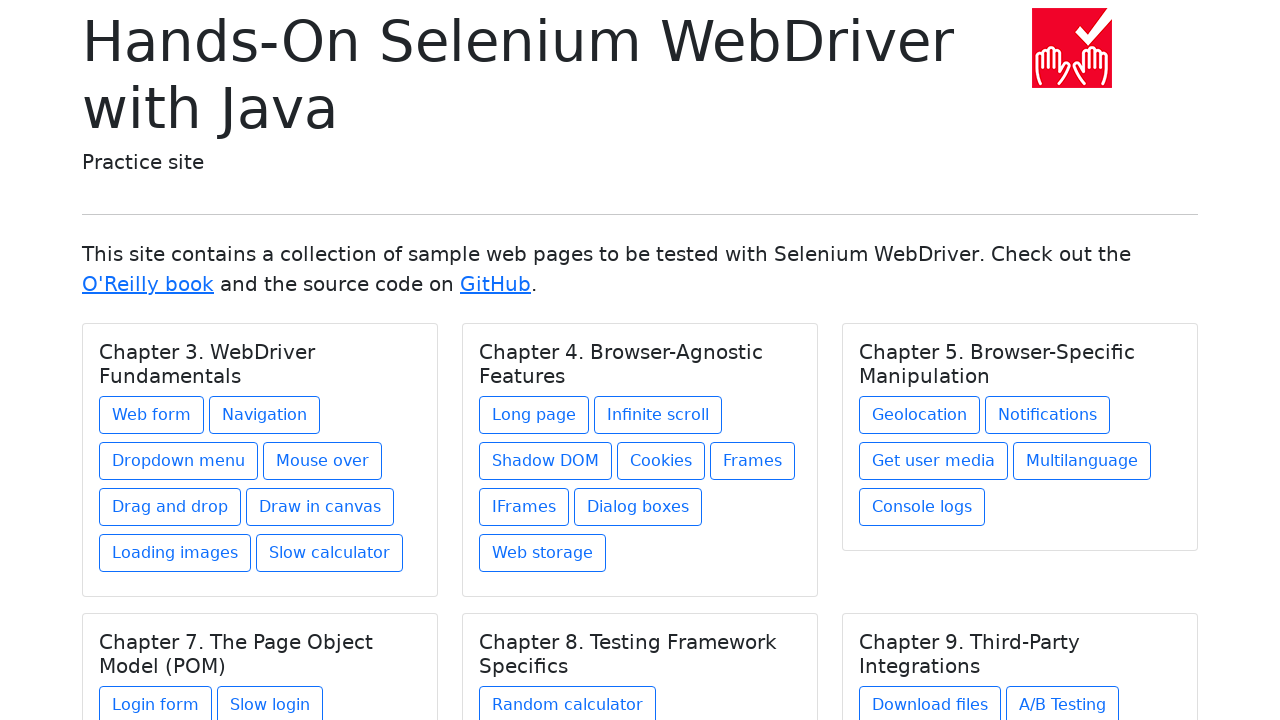

Verified navigation to home page - URL changed to index.html
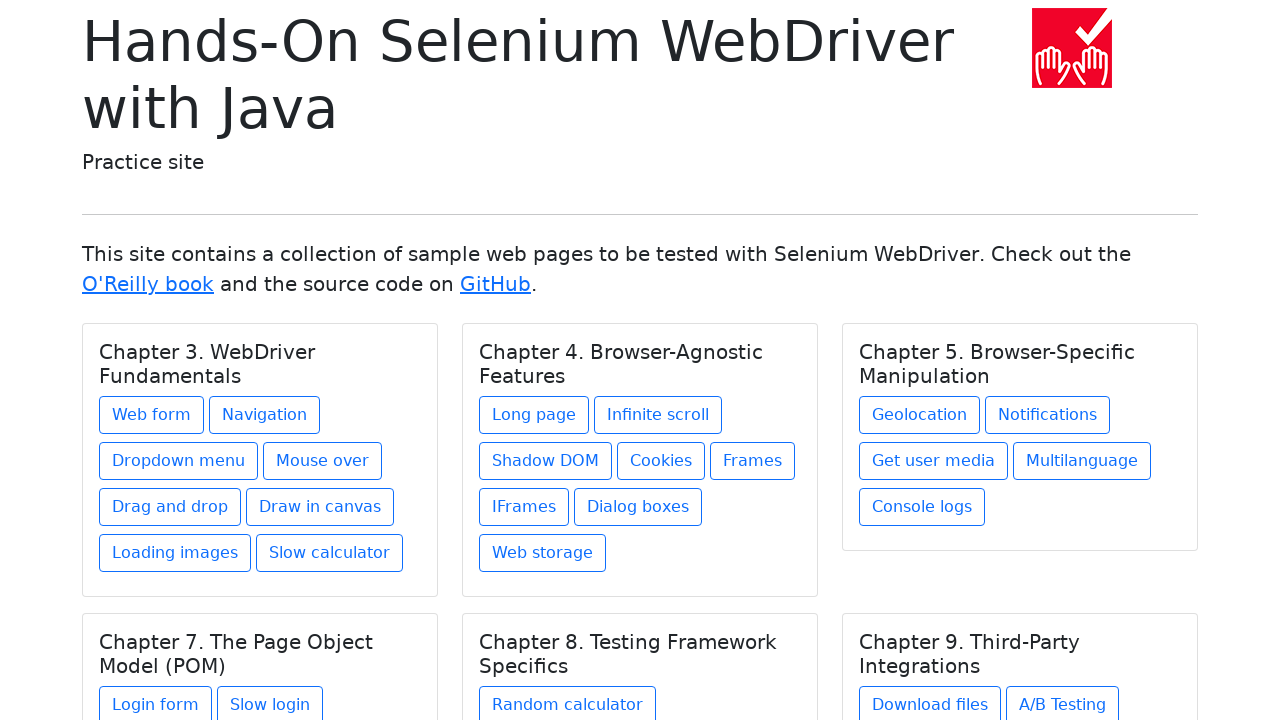

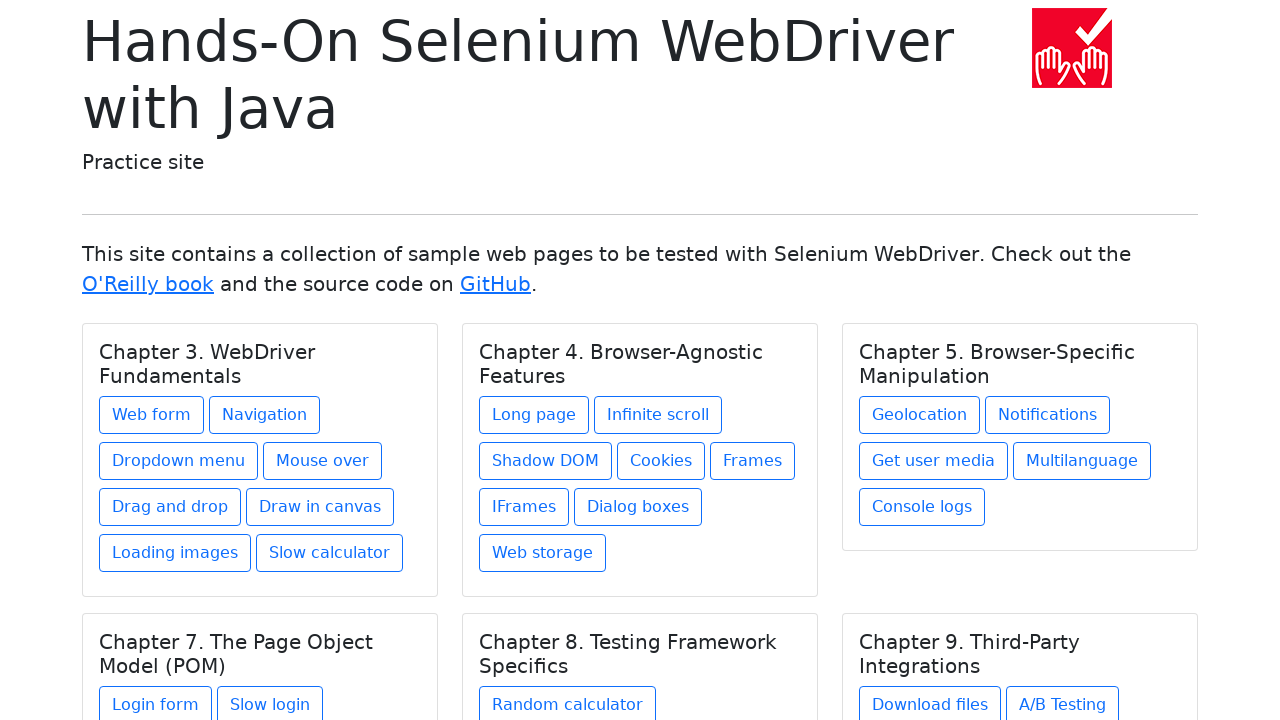